Tests drag-and-drop functionality on the jQuery UI droppable demo page by dragging a source element and dropping it onto a target element within an iframe.

Starting URL: https://jqueryui.com/droppable/

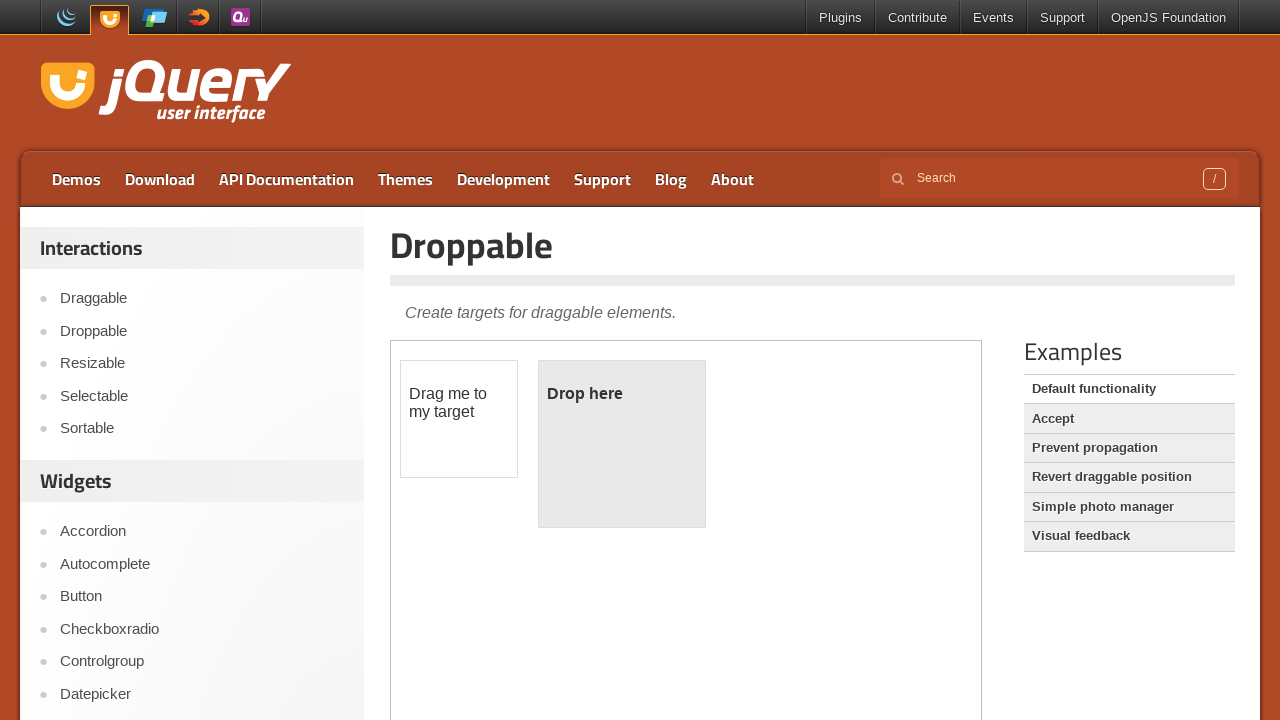

Navigated to jQuery UI droppable demo page
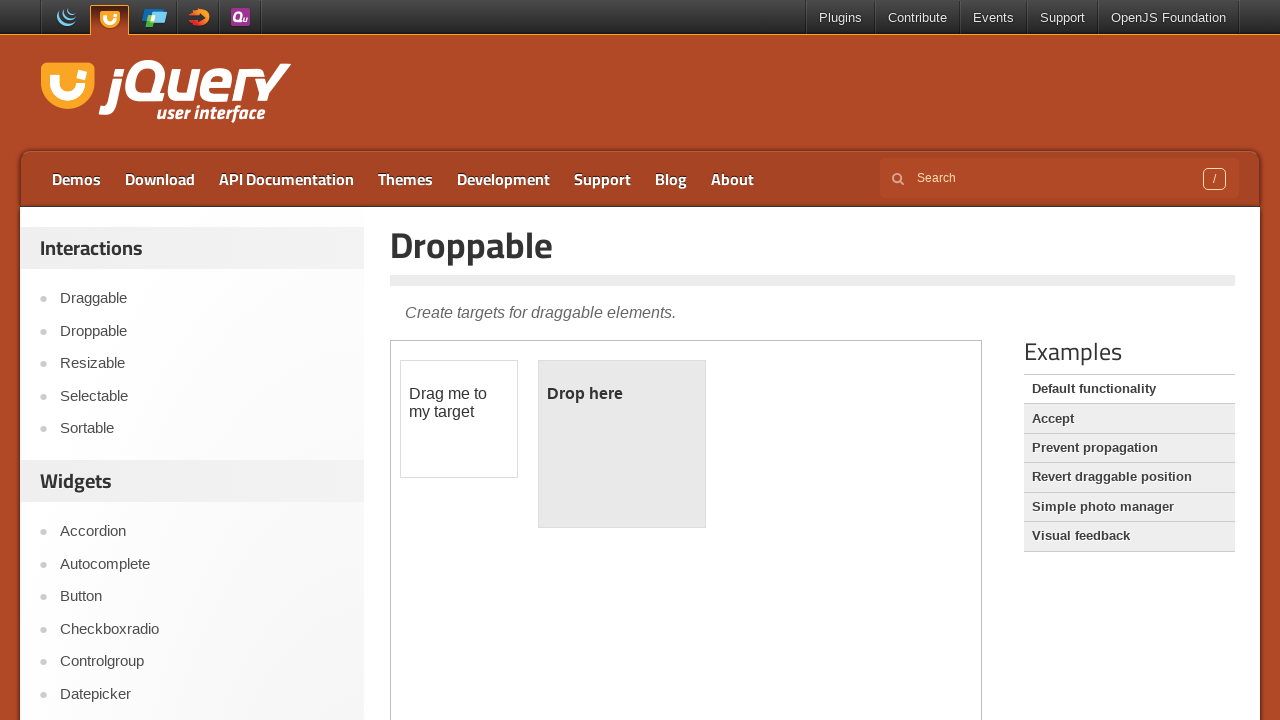

Located iframe containing draggable elements
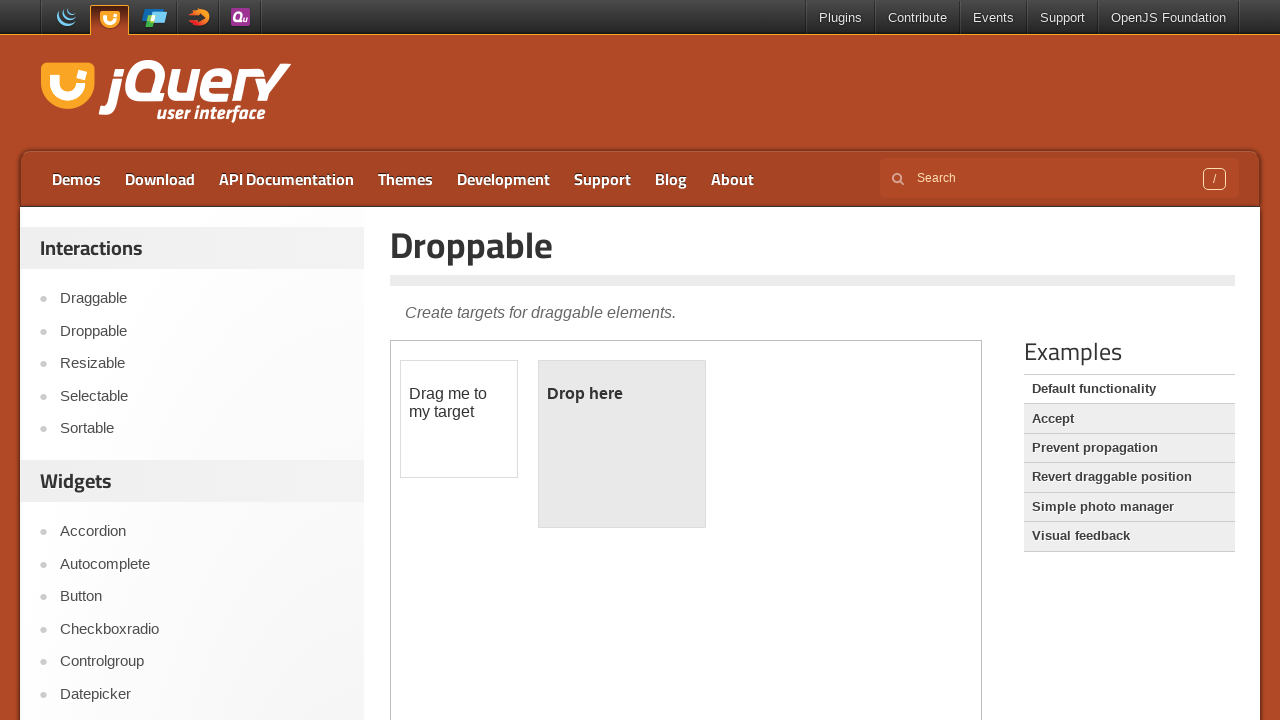

Located draggable source element
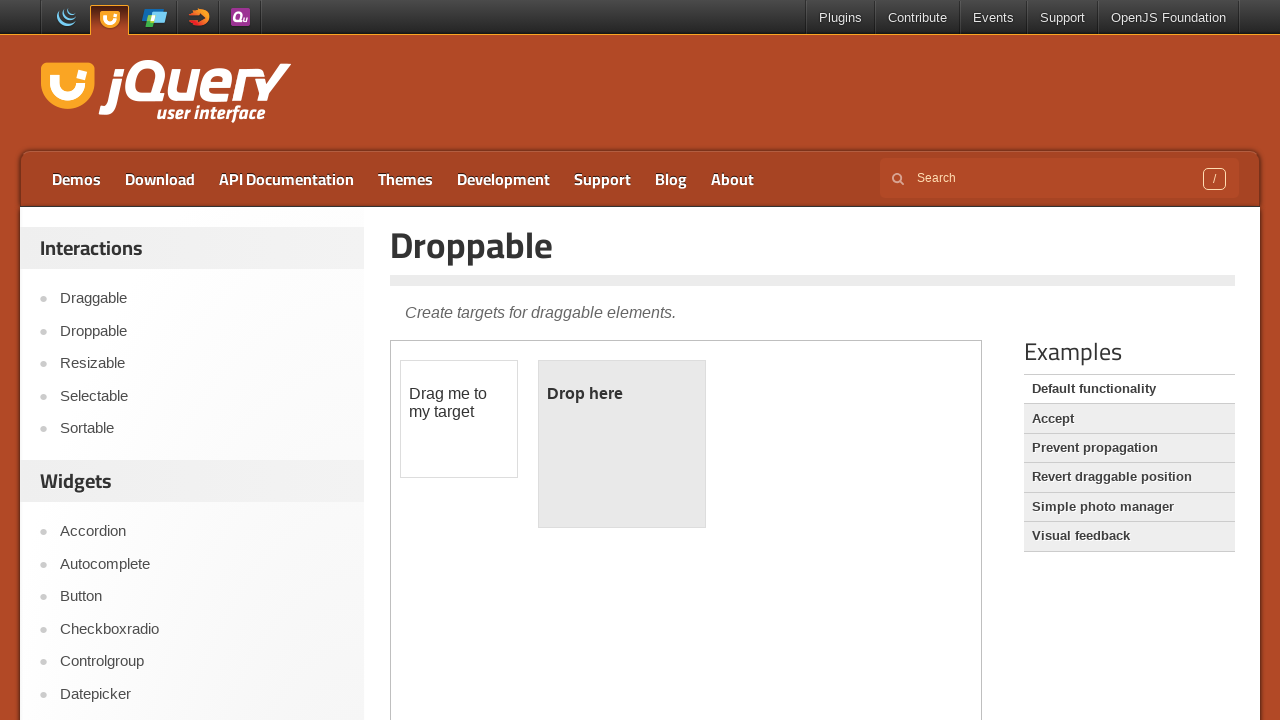

Located droppable target element
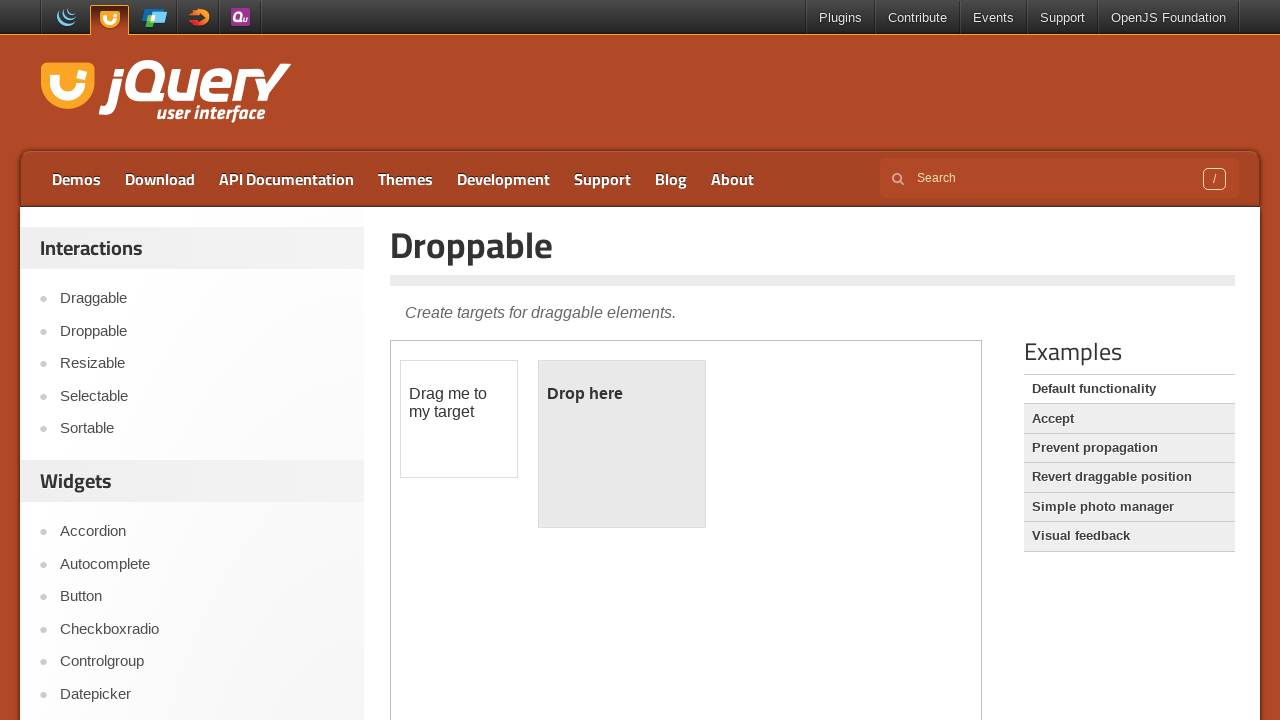

Dragged source element and dropped it onto target element at (622, 444)
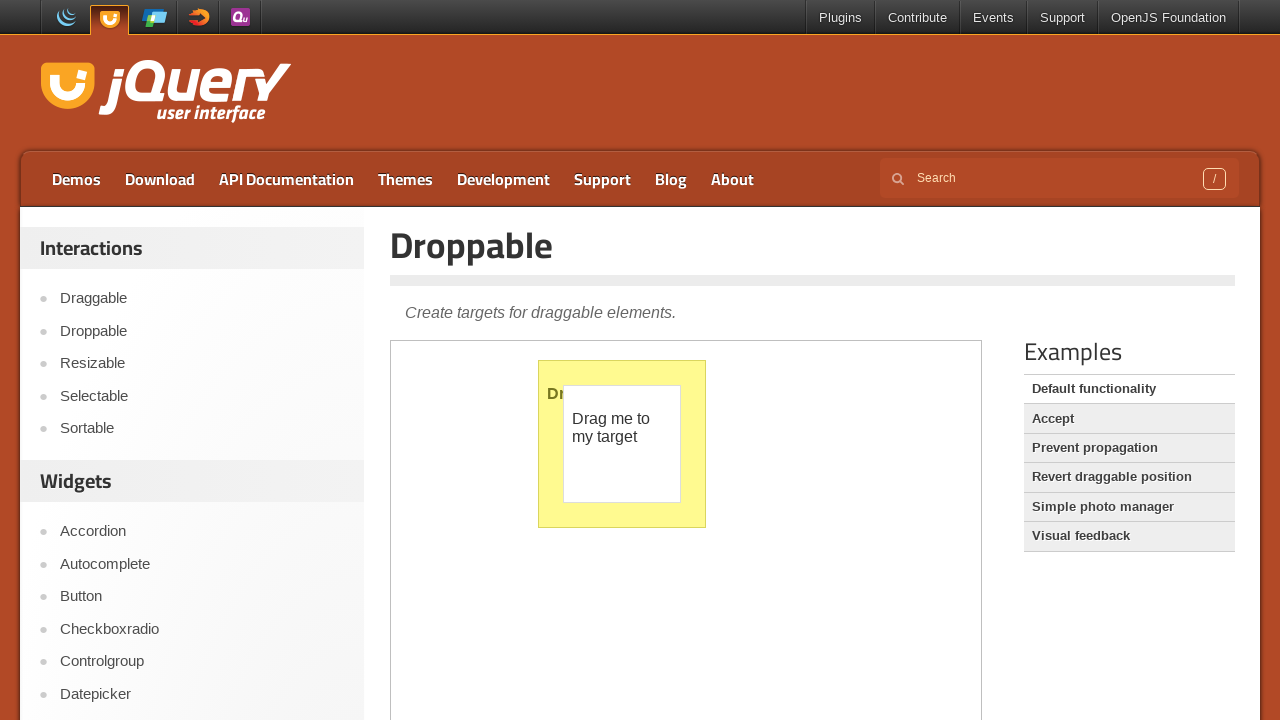

Verified drop completed - droppable element highlighted
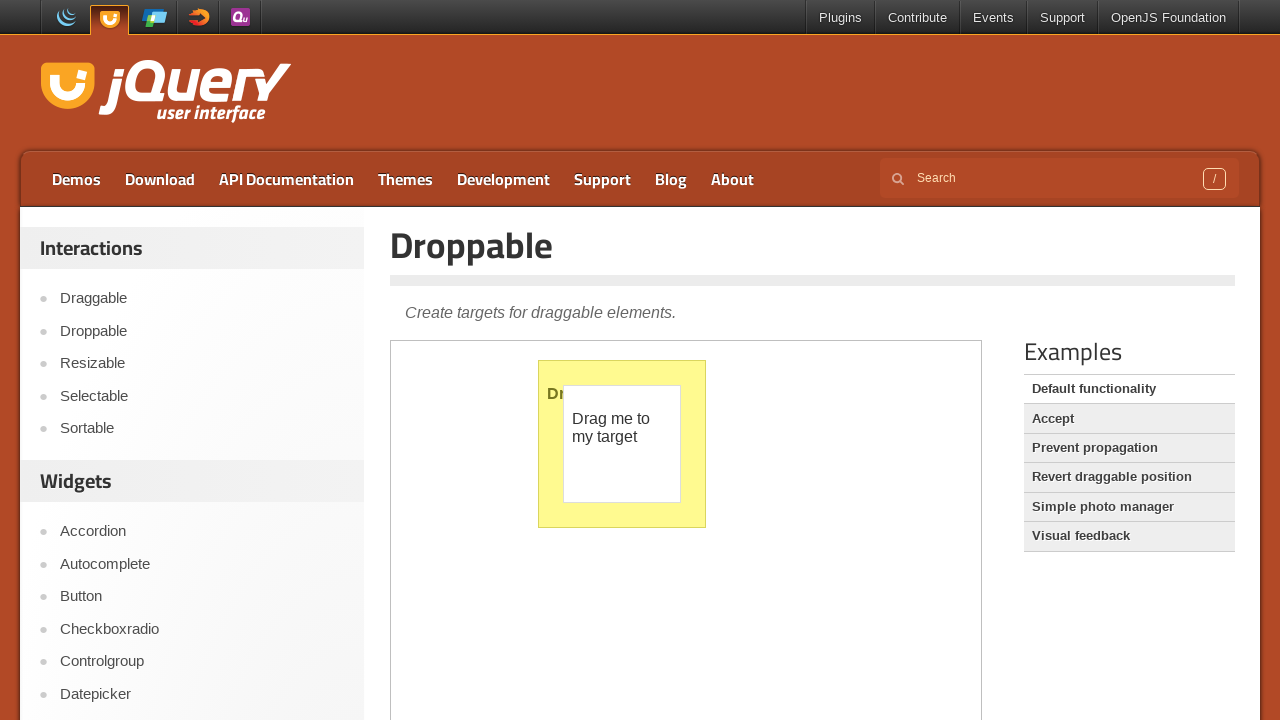

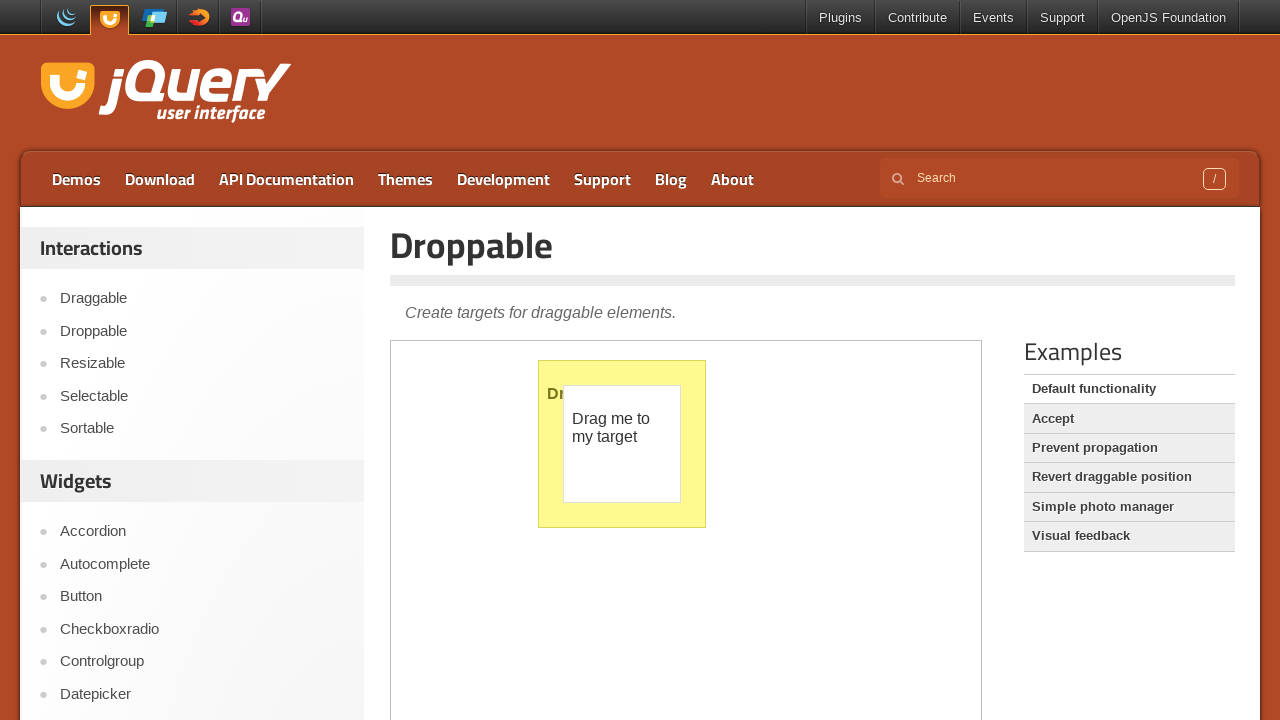